Tests context menu functionality by right-clicking a button, selecting an edit option from the context menu, and accepting the alert

Starting URL: https://swisnl.github.io/jQuery-contextMenu/demo/accesskeys.html

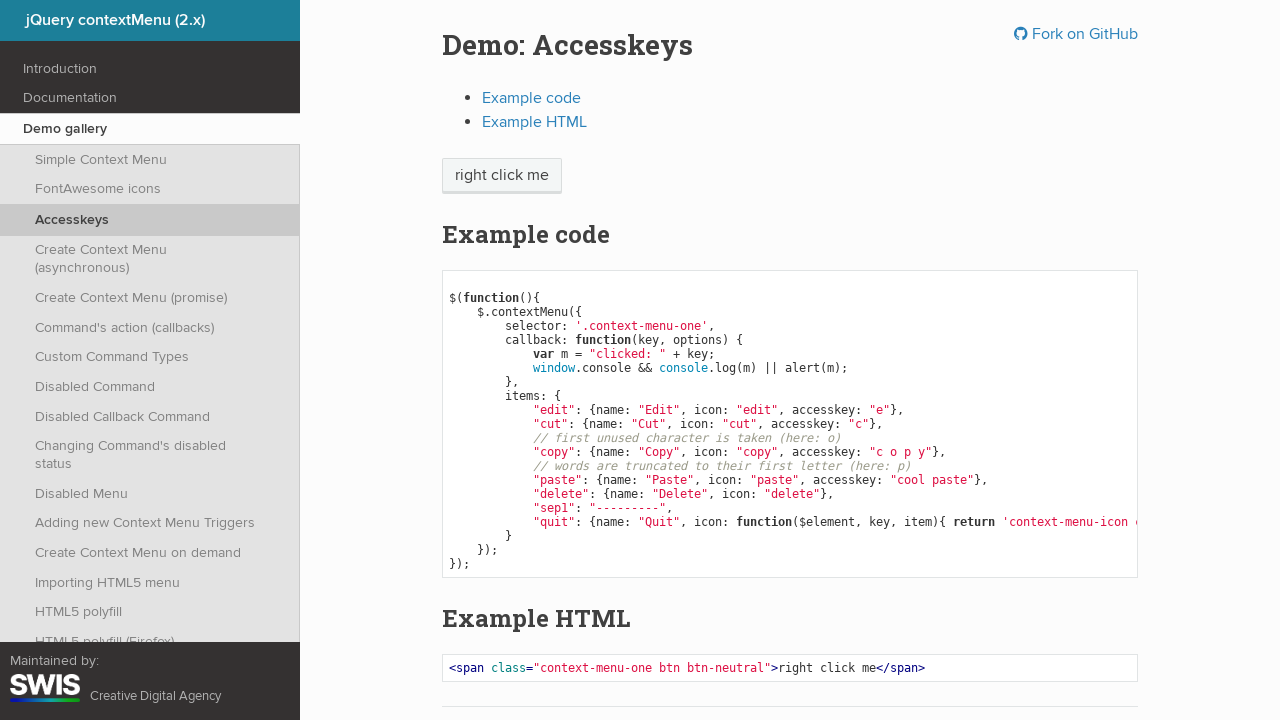

Set up dialog handler to accept alerts
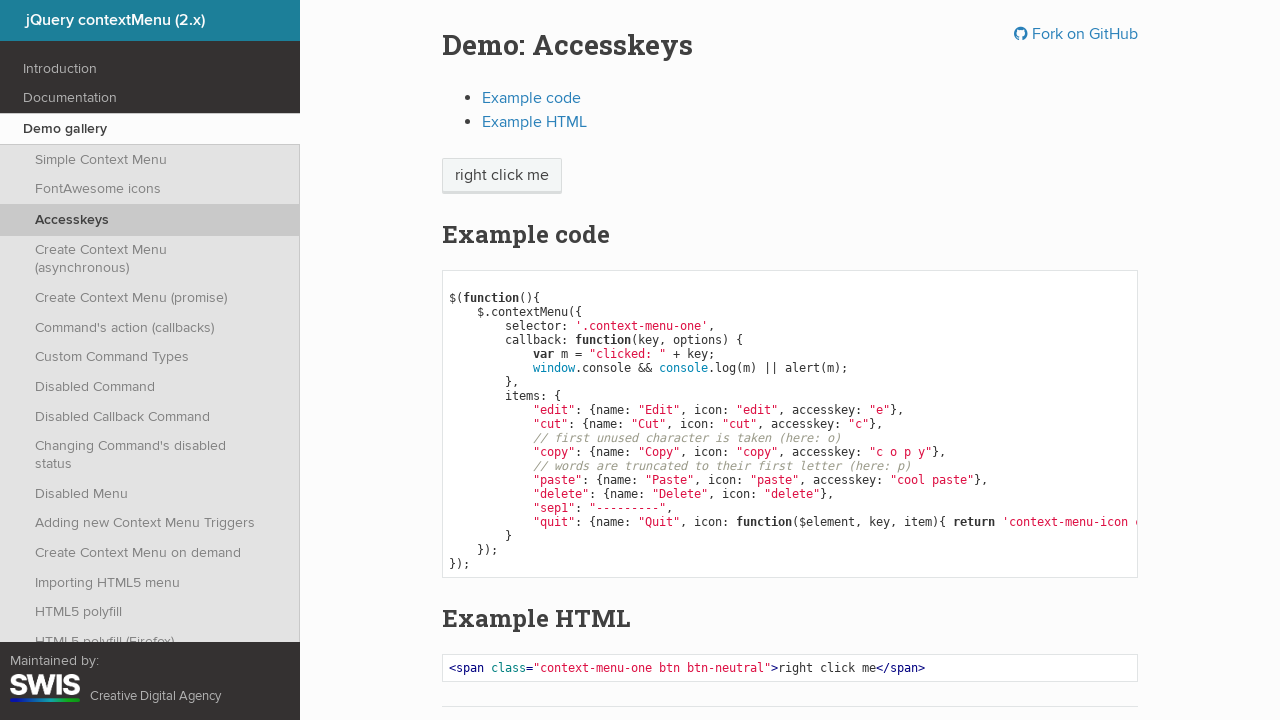

Right-clicked the context menu button at (502, 176) on span.context-menu-one.btn.btn-neutral
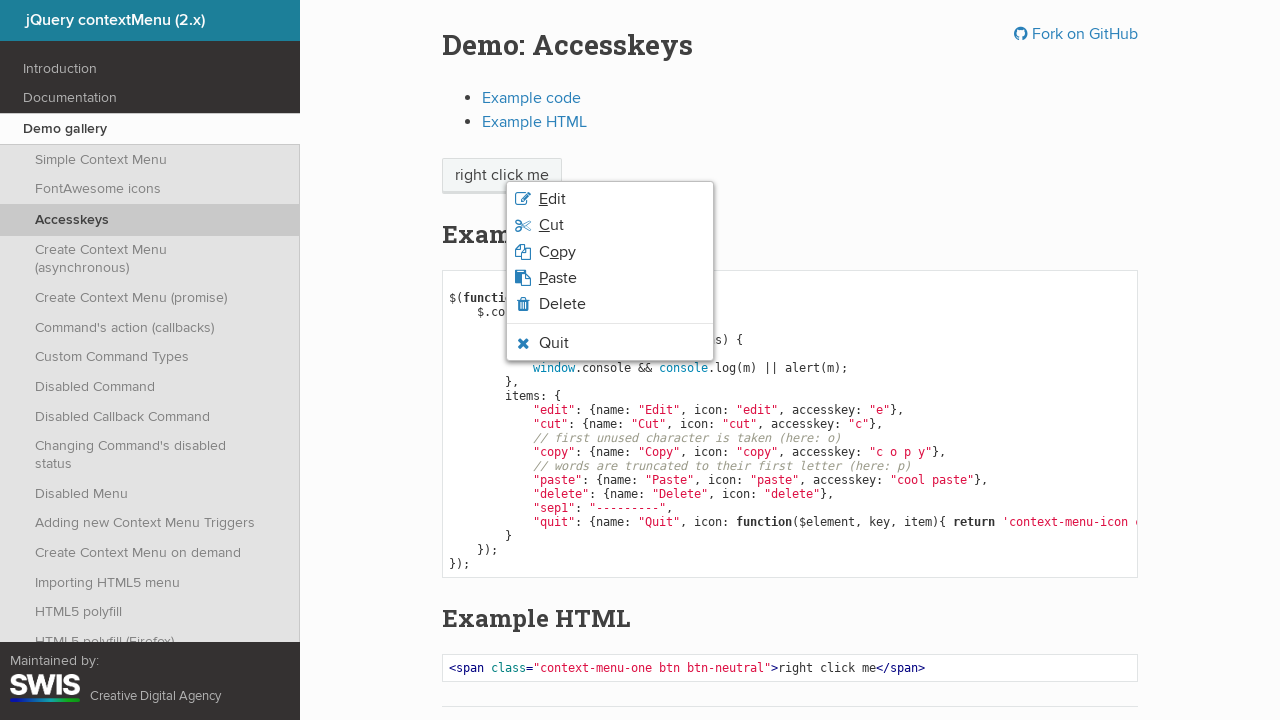

Clicked the edit option from the context menu at (610, 199) on li.context-menu-item.context-menu-icon.context-menu-icon-edit
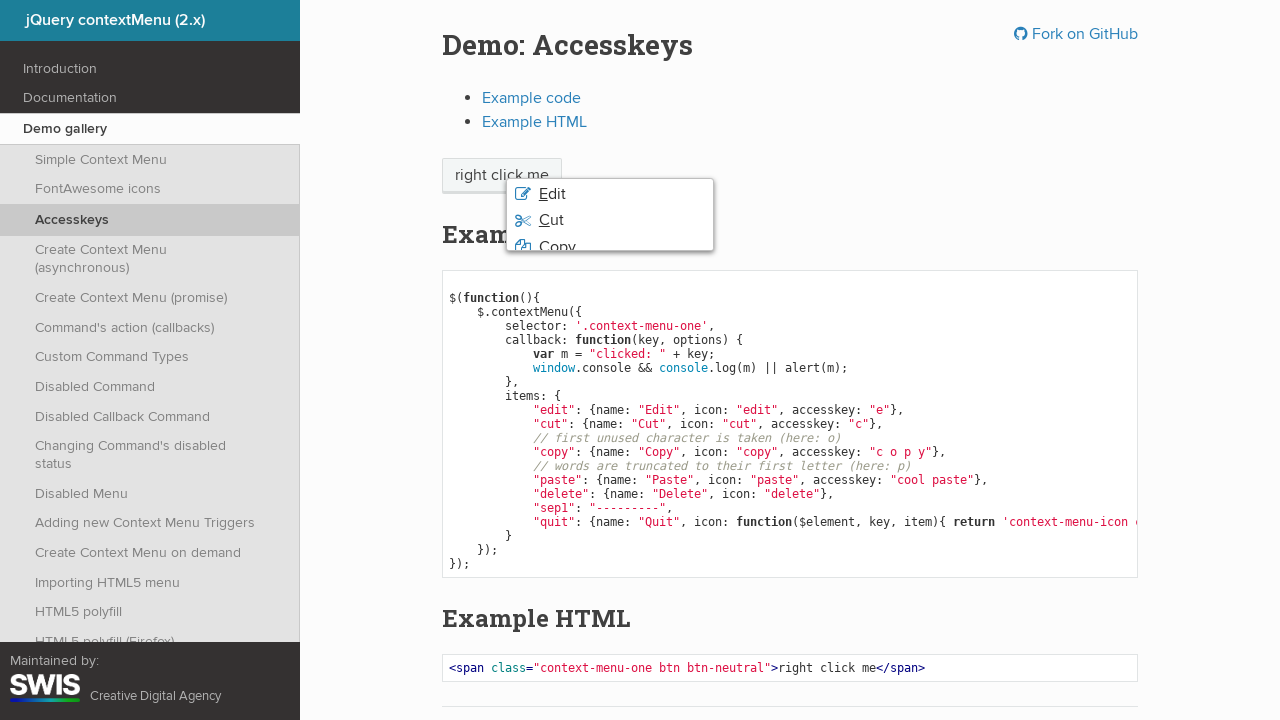

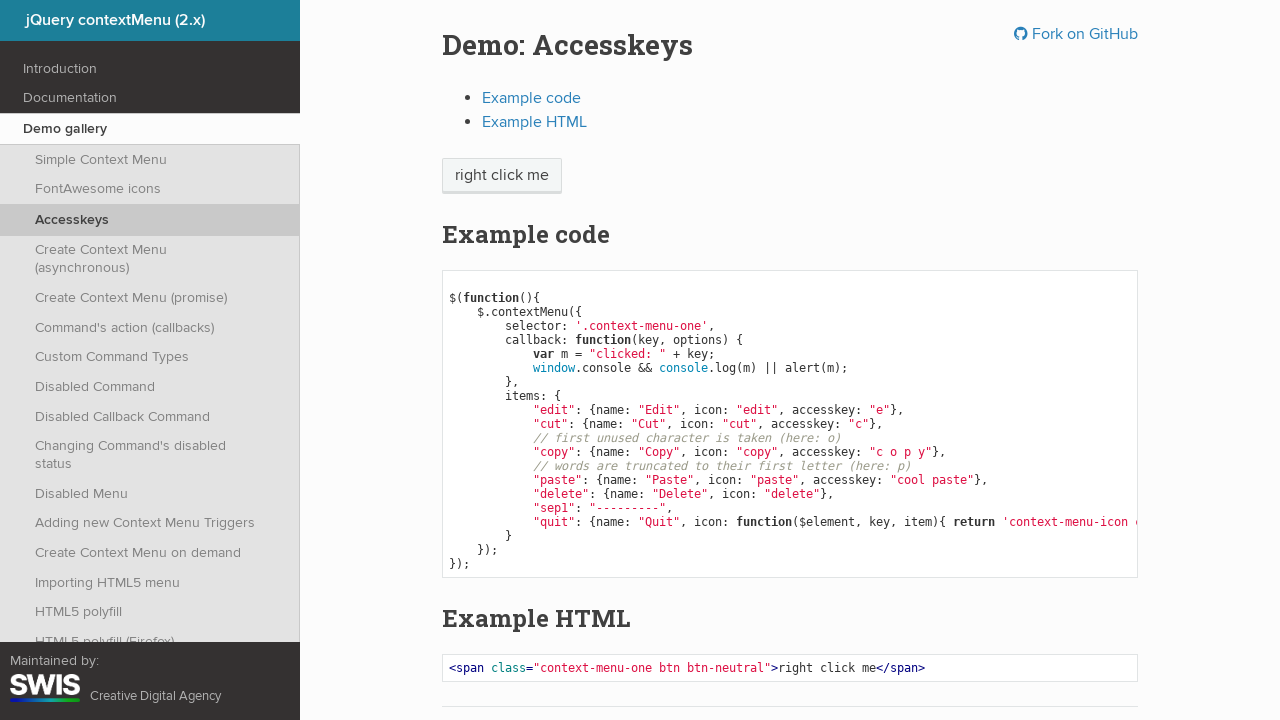